Tests a registration form by filling in personal details including first name, last name, email, phone number, gender, state, Aadhaar number, and PAN number, then selecting options from dropdowns.

Starting URL: https://grotechminds.com/registeration-form/

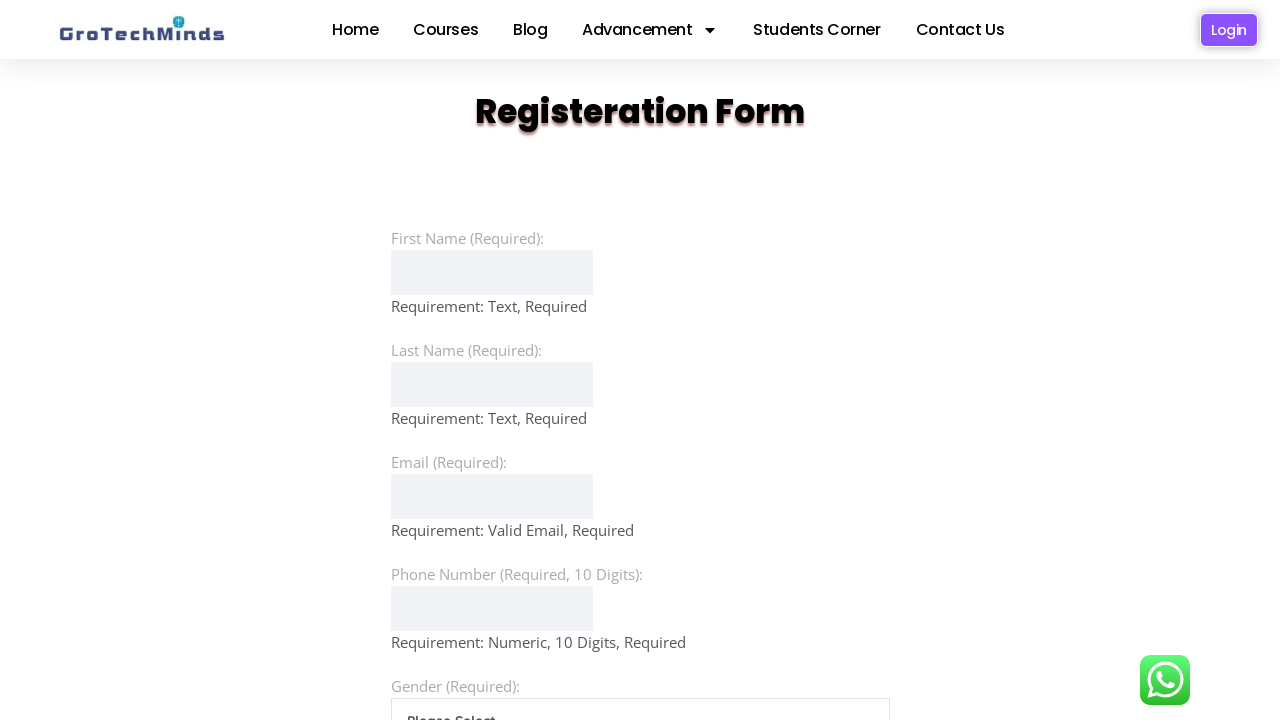

Filled first name field with 'Priya' on (//input)[2]
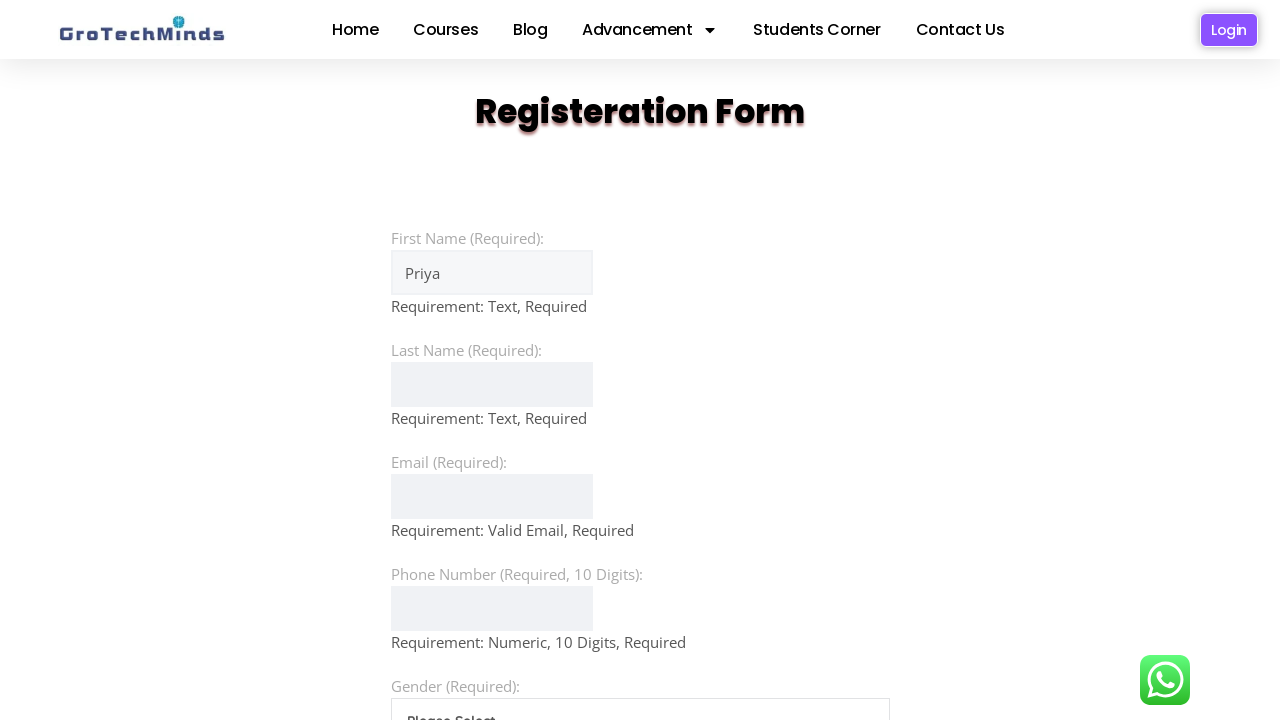

Filled last name field with 'Sharma' on input[name='lastName']
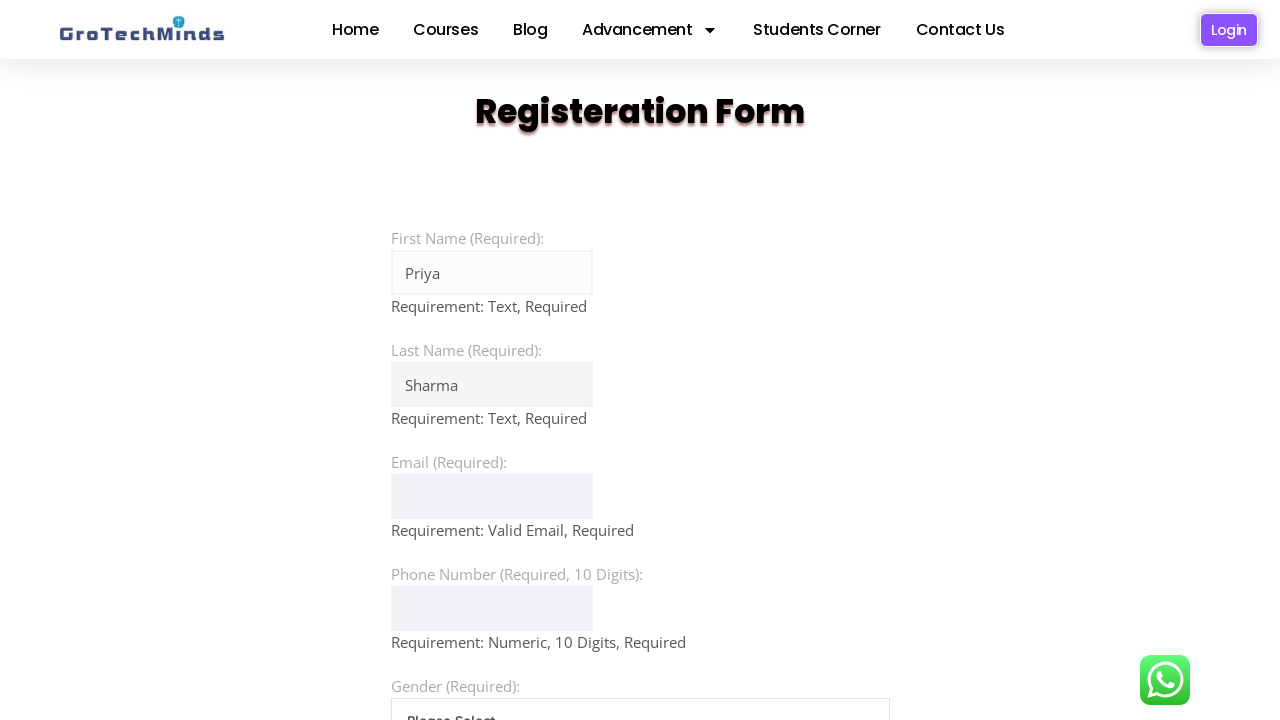

Filled email field with 'priya.sharma@example.com' on input[name='email']
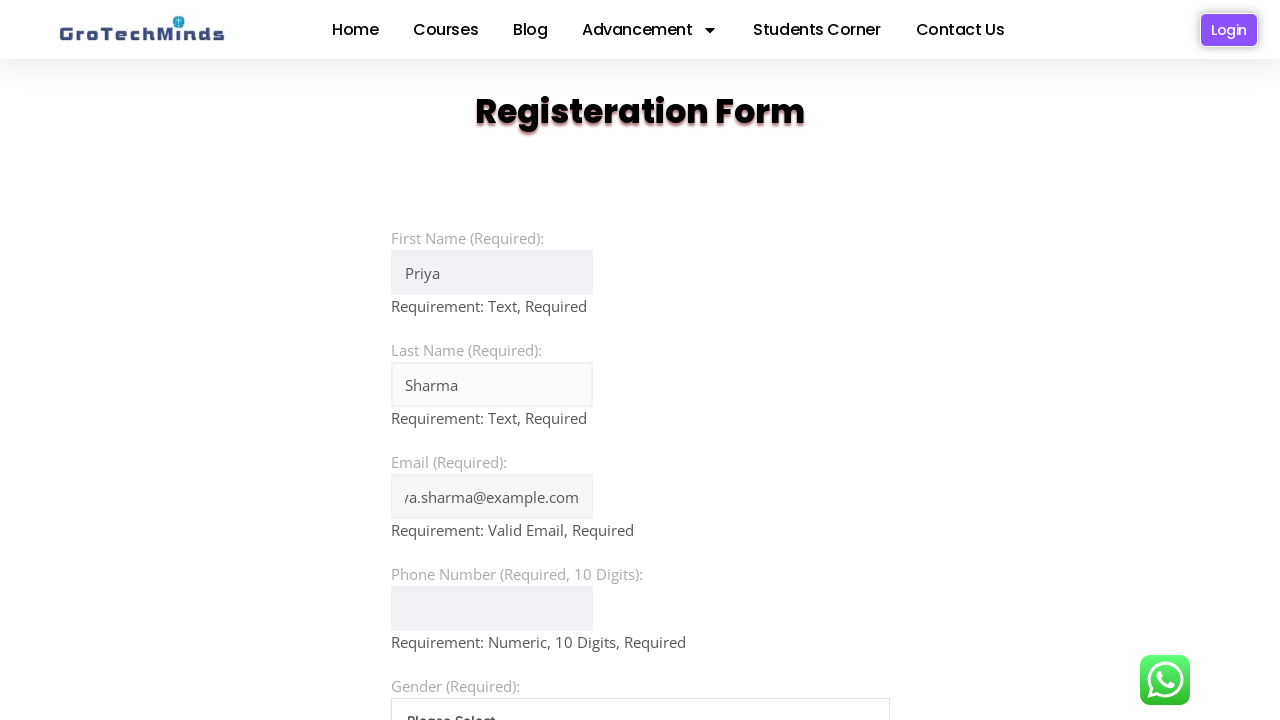

Filled phone number field with '9876543210' on input[name='phone']
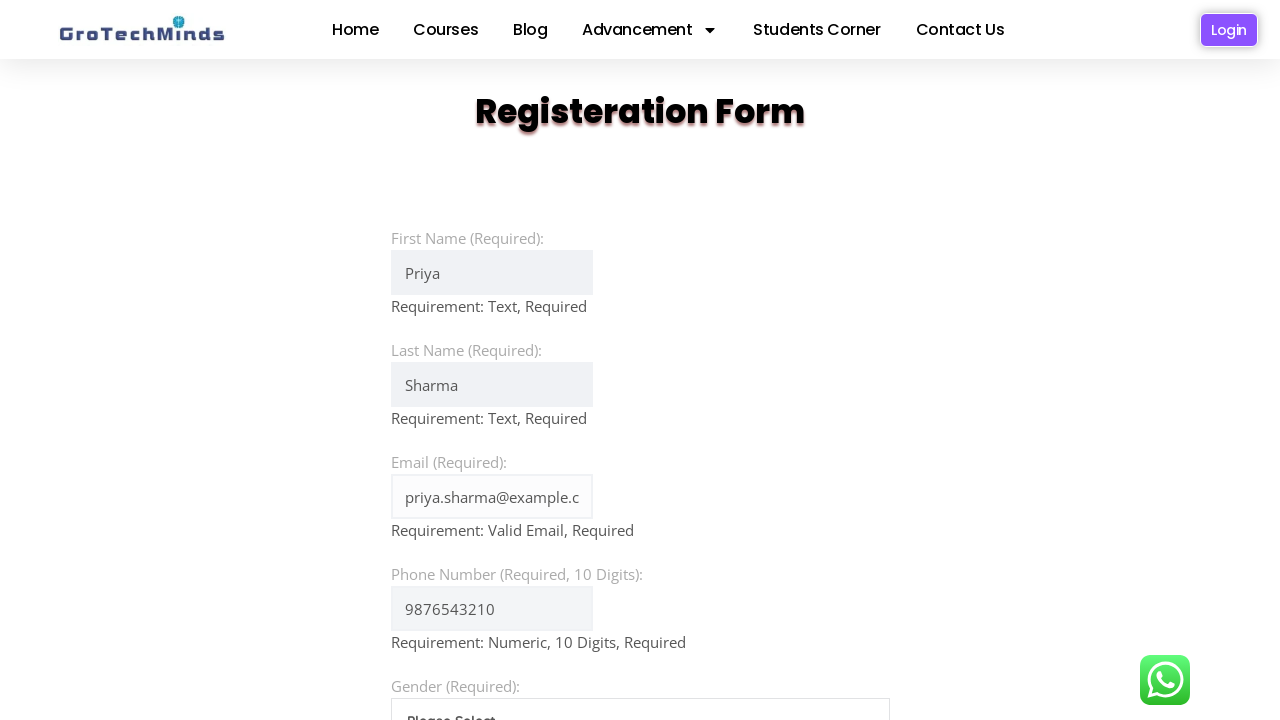

Selected 'Female' from gender dropdown on #gender
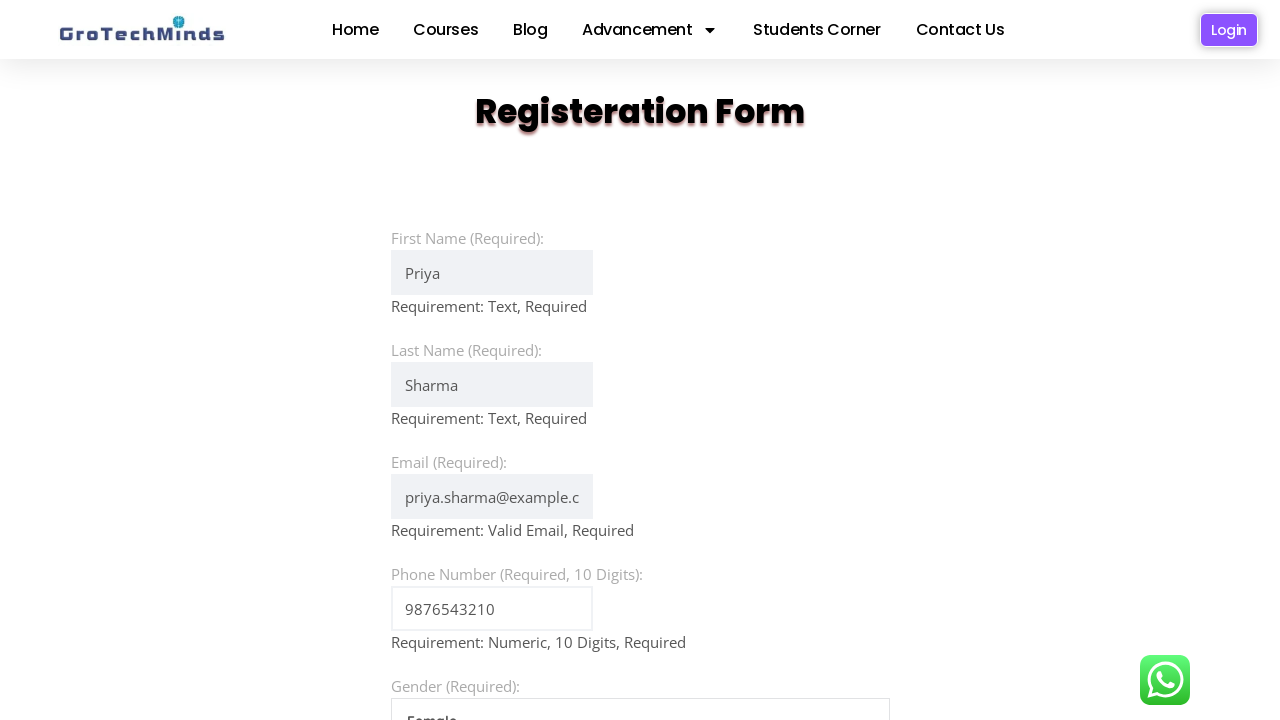

Selected 'Karnataka' from state dropdown on #state
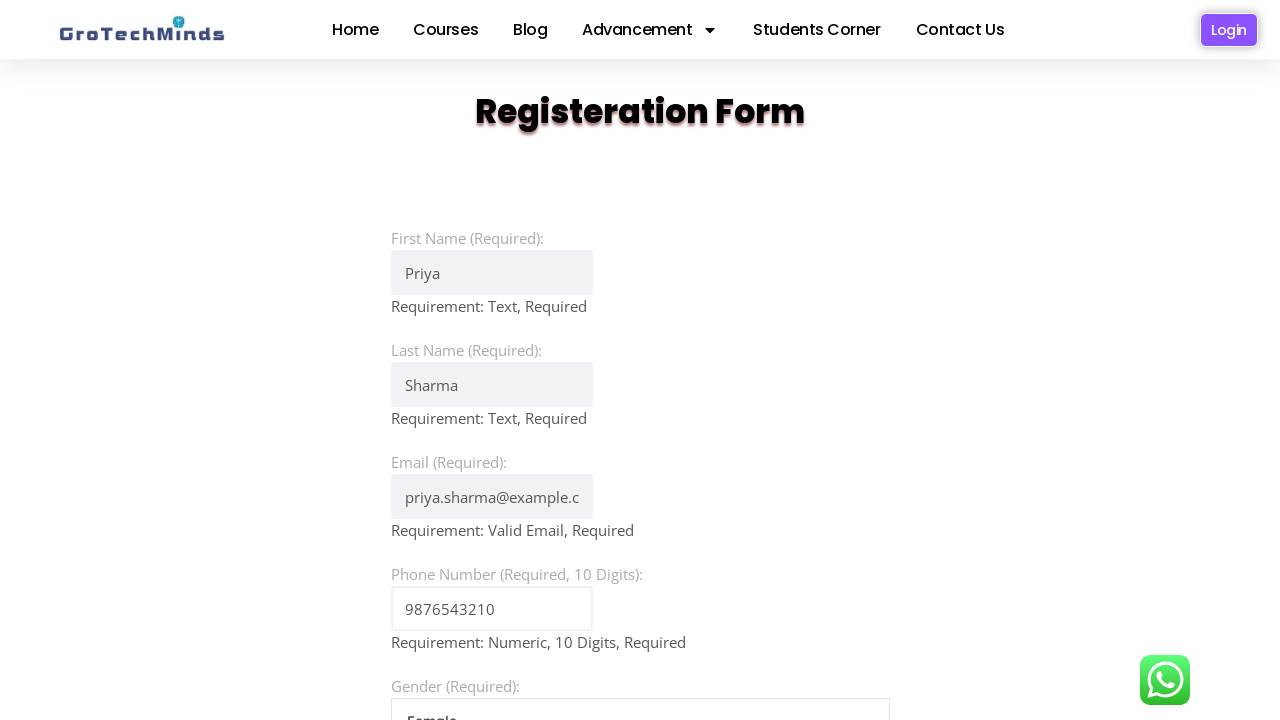

Filled Aadhaar number field with '123456789012' on input[name='aadhaar']
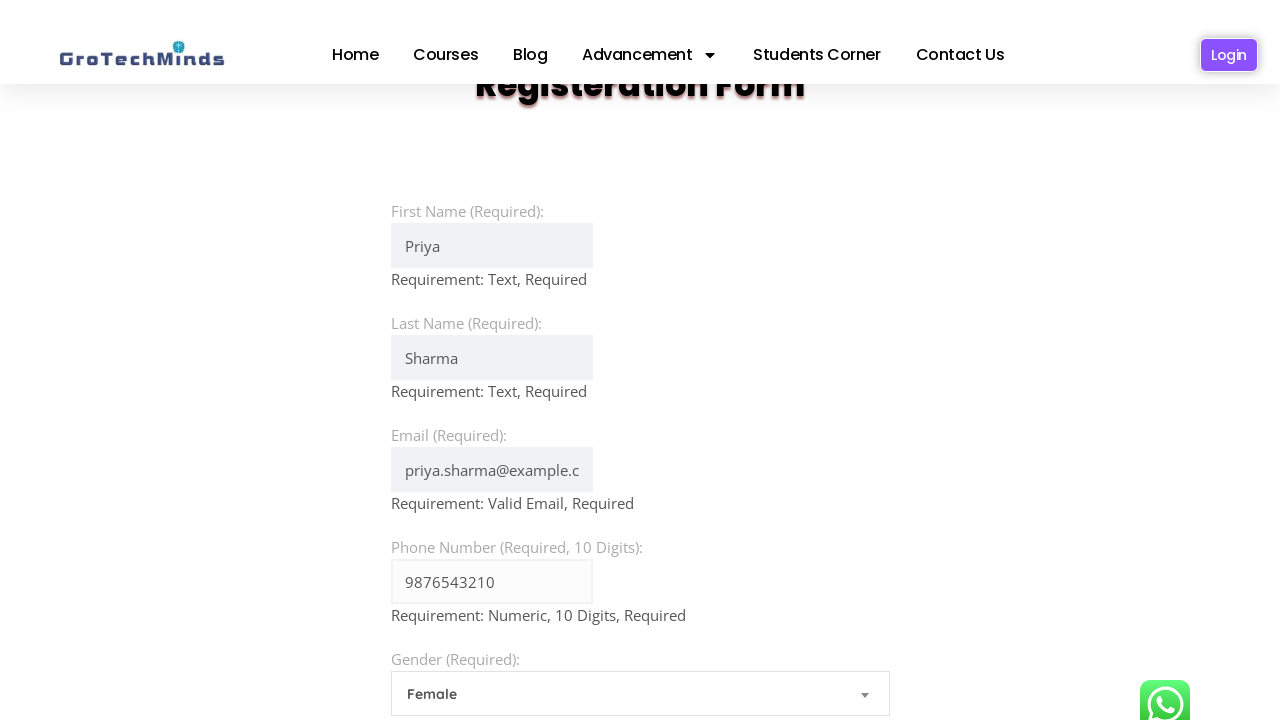

Filled PAN number field with 'ABCDE1234F' on input[name='pan']
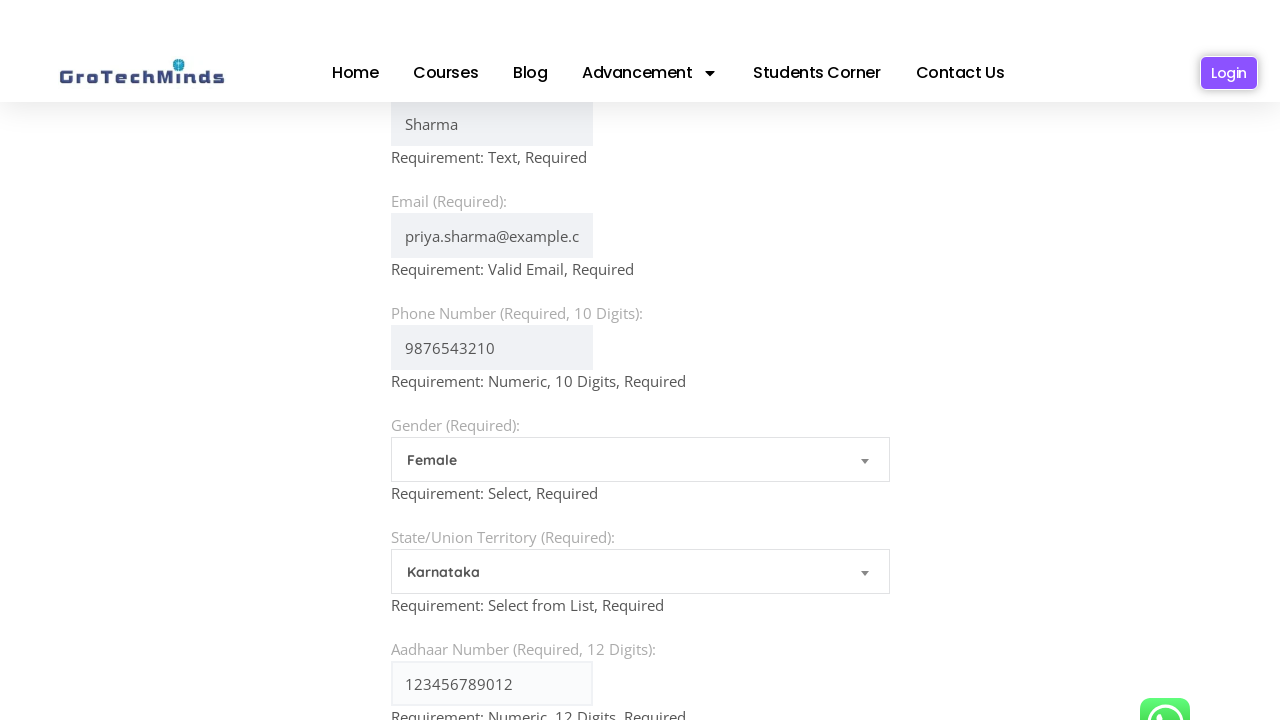

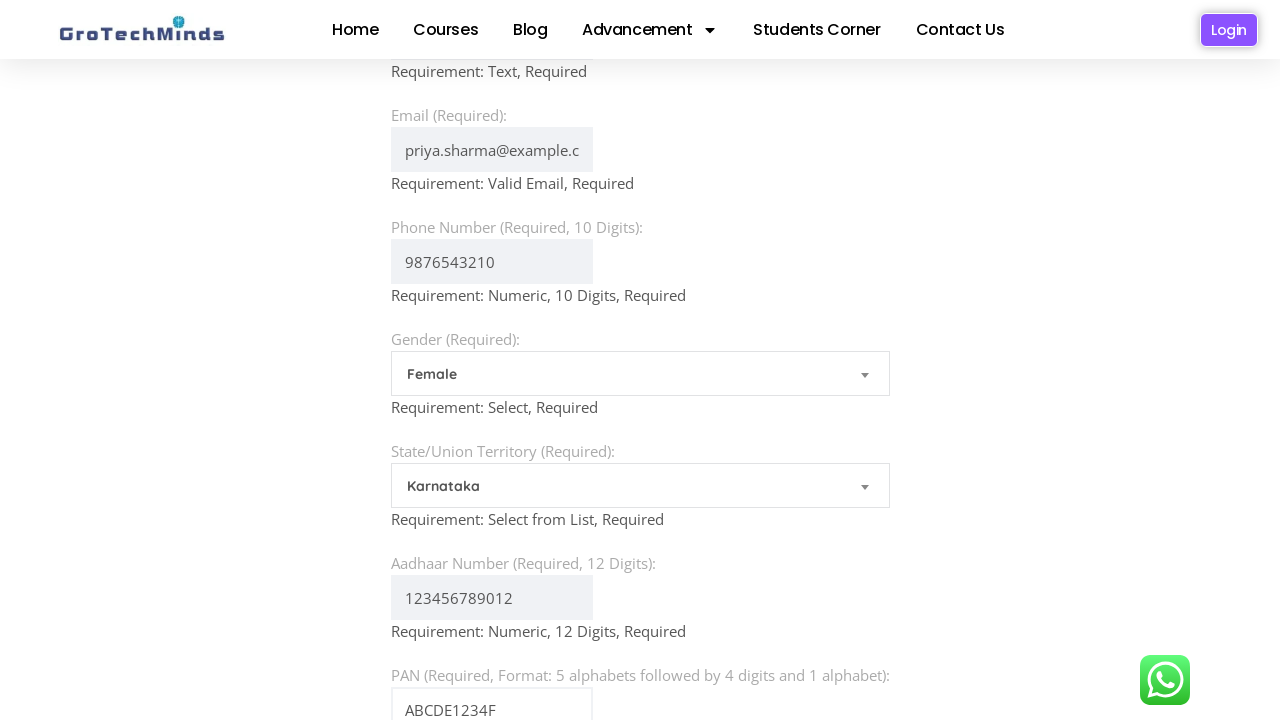